Tests adding a product to the shopping cart on bstackdemo.com by clicking the Add to Cart button and verifying the product appears in the cart pane.

Starting URL: https://bstackdemo.com

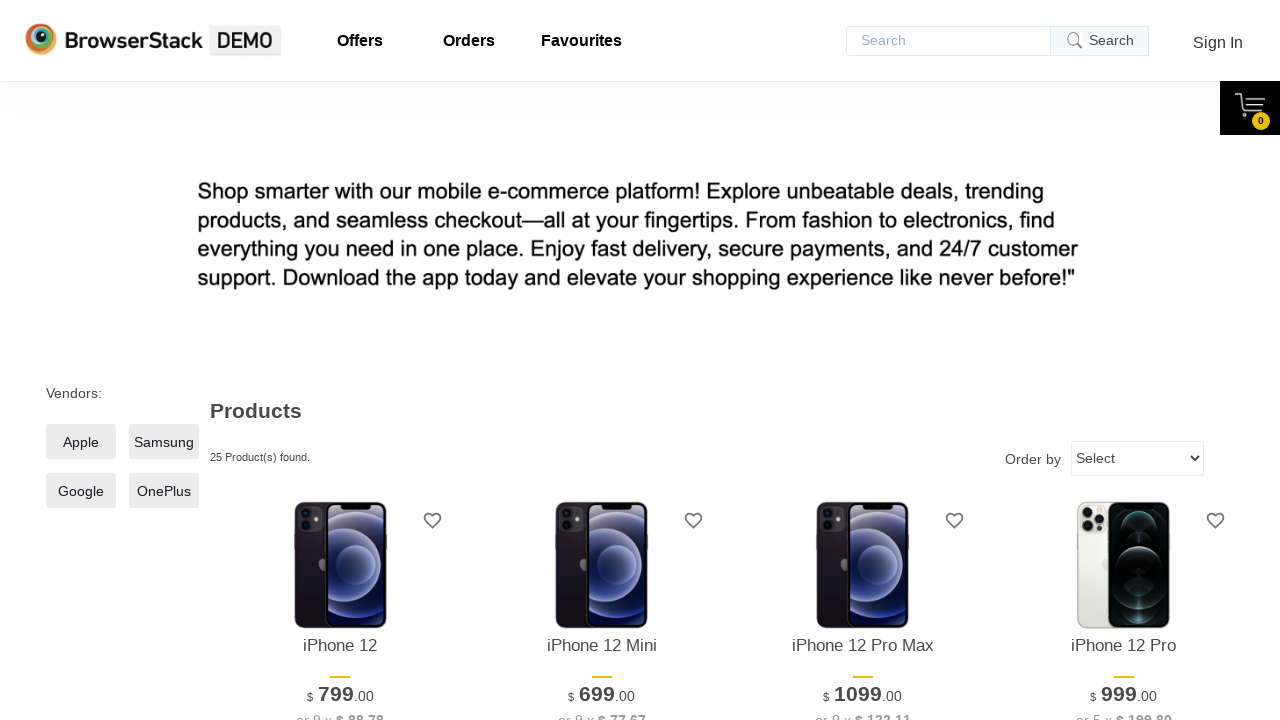

Waited for first product to be visible on bstackdemo.com
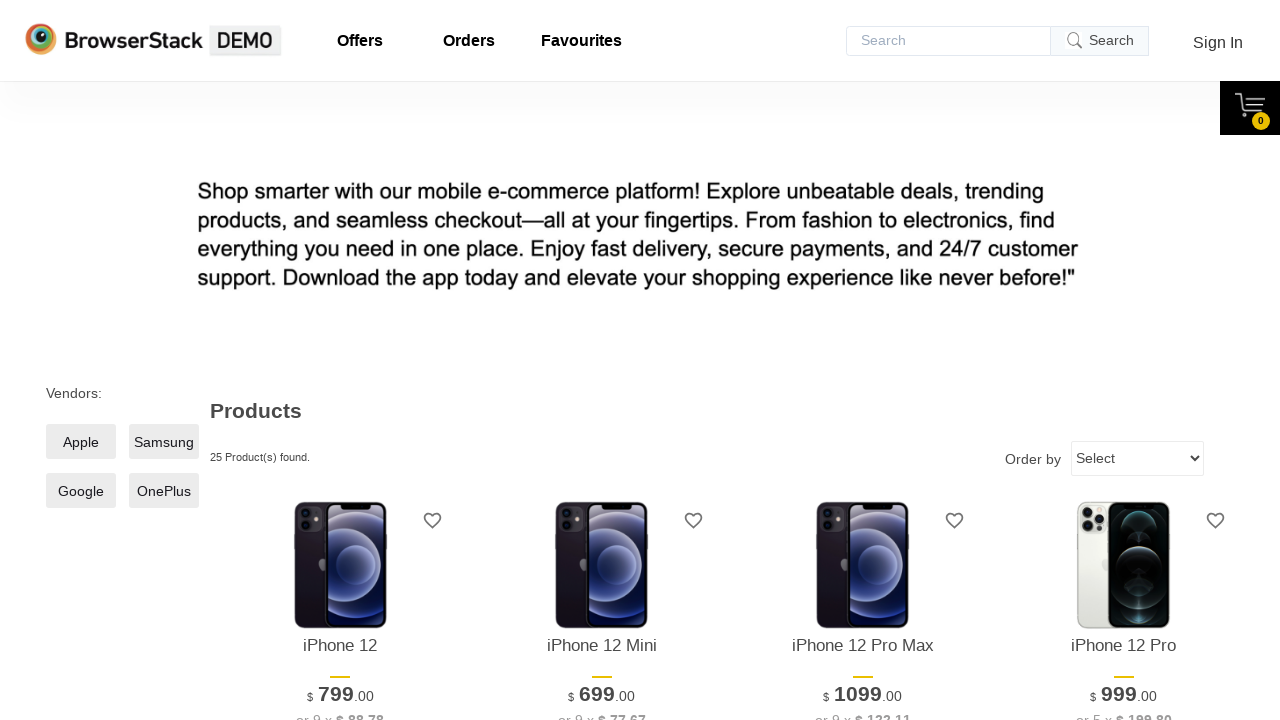

Retrieved product name: iPhone 12
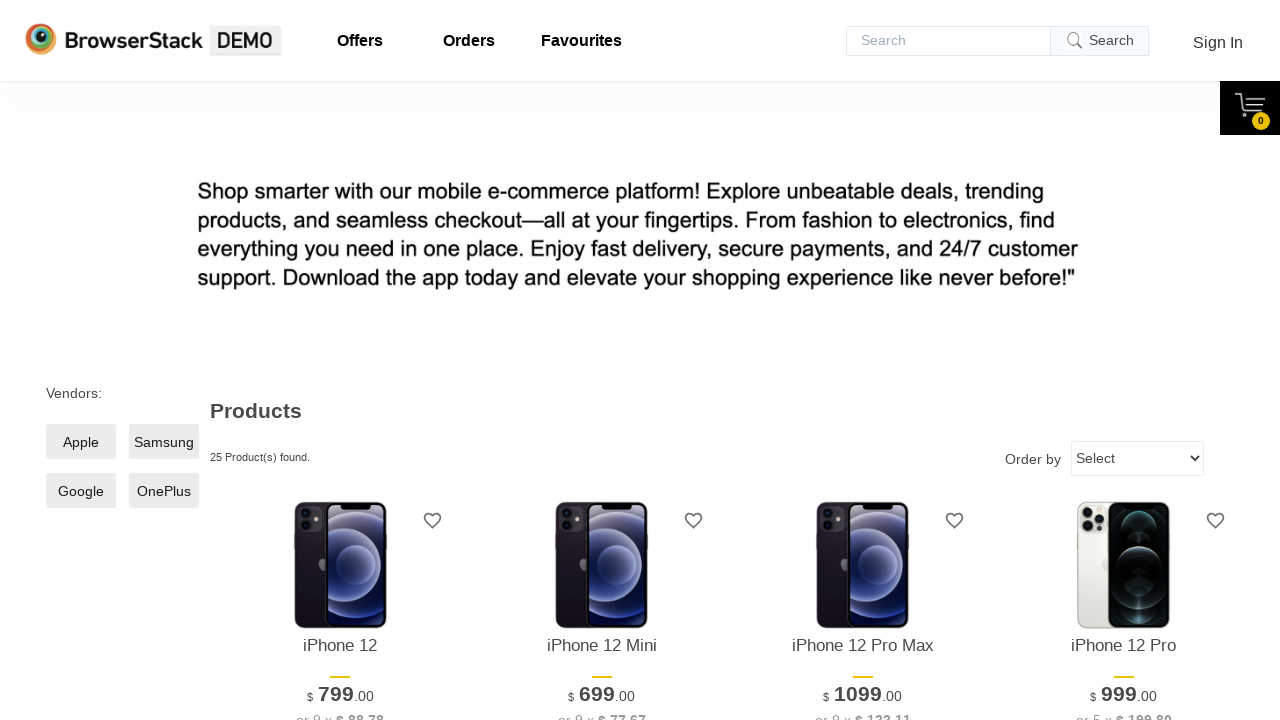

Clicked Add to Cart button for first product at (340, 361) on xpath=//*[@id="1"]/div[4]
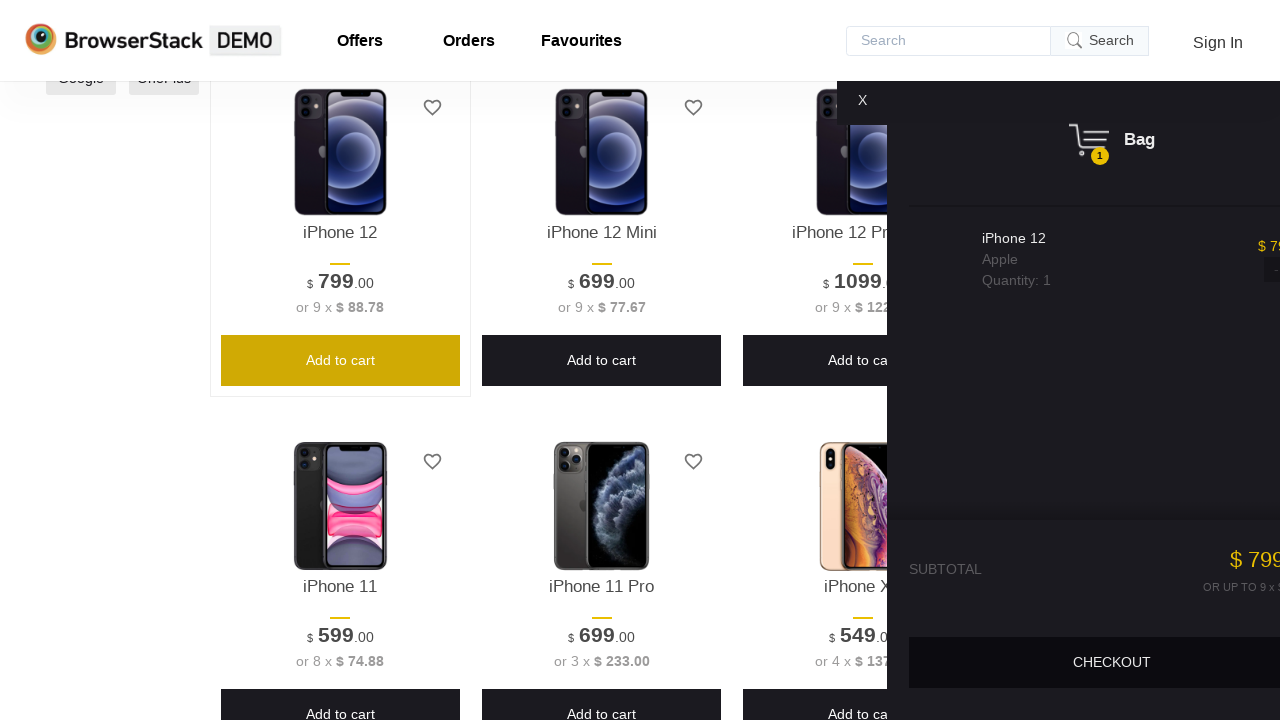

Cart pane appeared with product
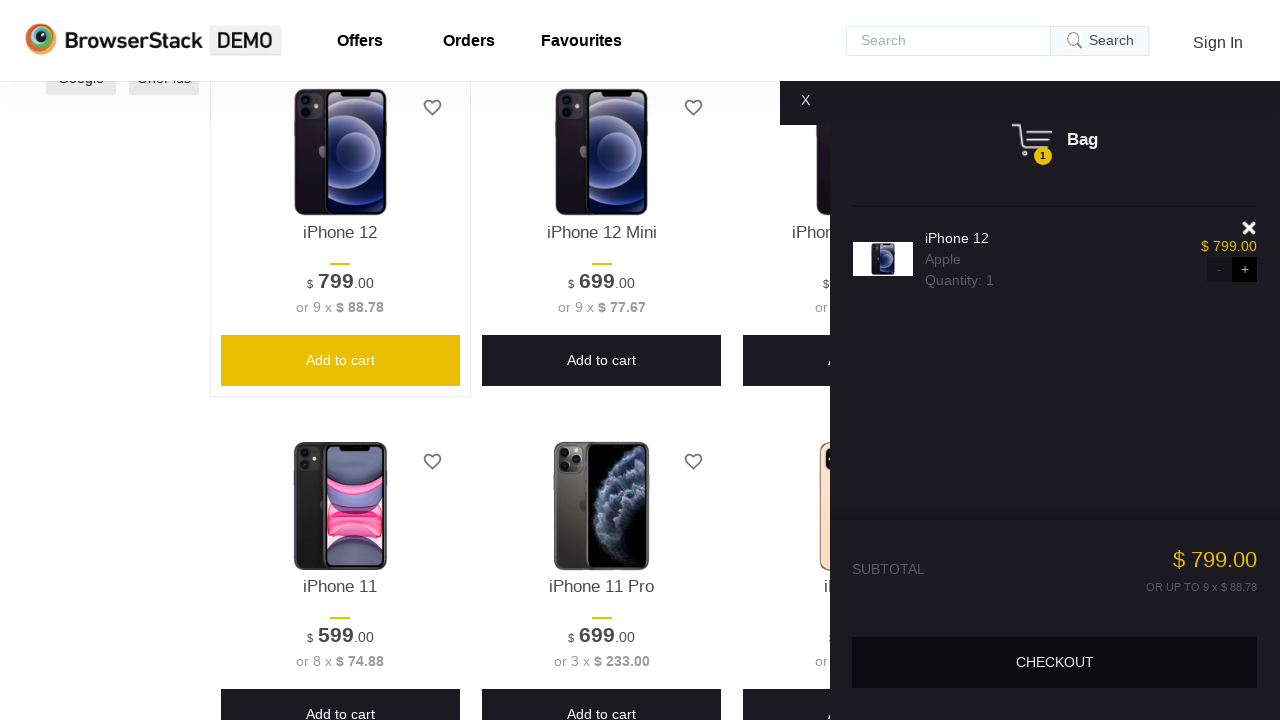

Verified product in cart: iPhone 12
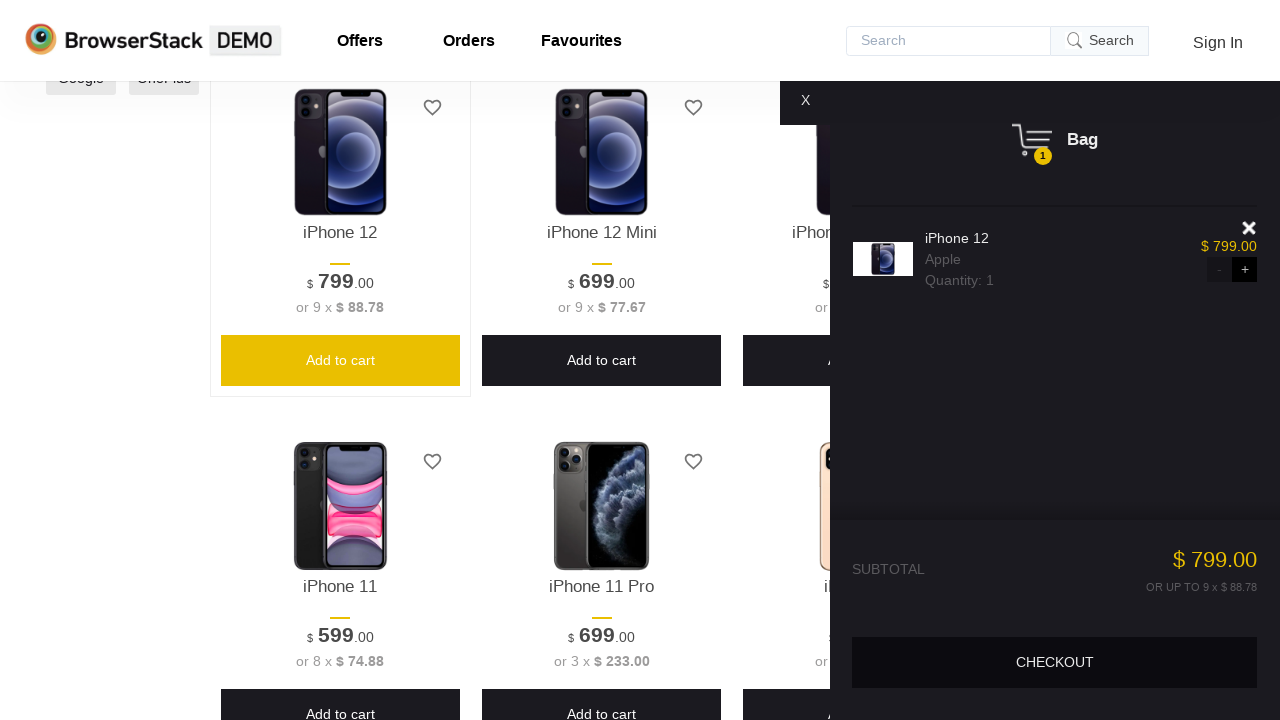

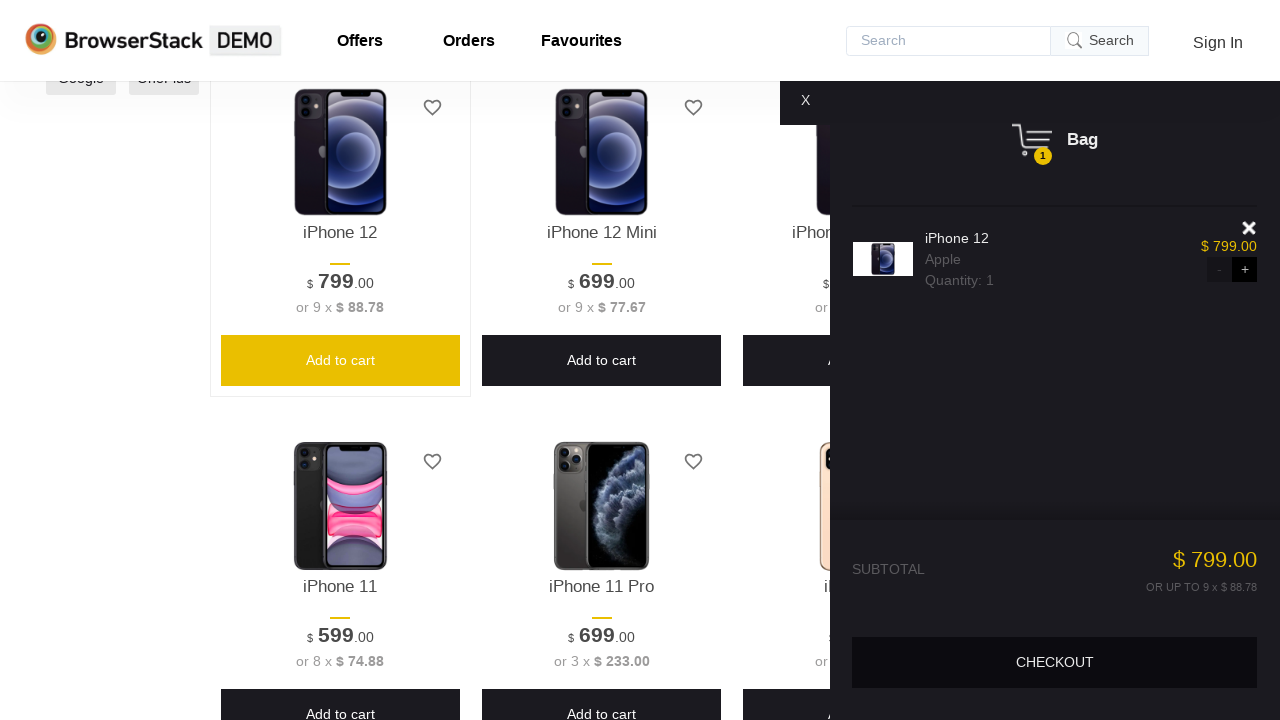